Tests adding jQuery Growl notifications to a page by injecting jQuery, jQuery Growl library, and styles via JavaScript, then displaying various notification messages (default, error, notice, warning) on the page.

Starting URL: http://the-internet.herokuapp.com

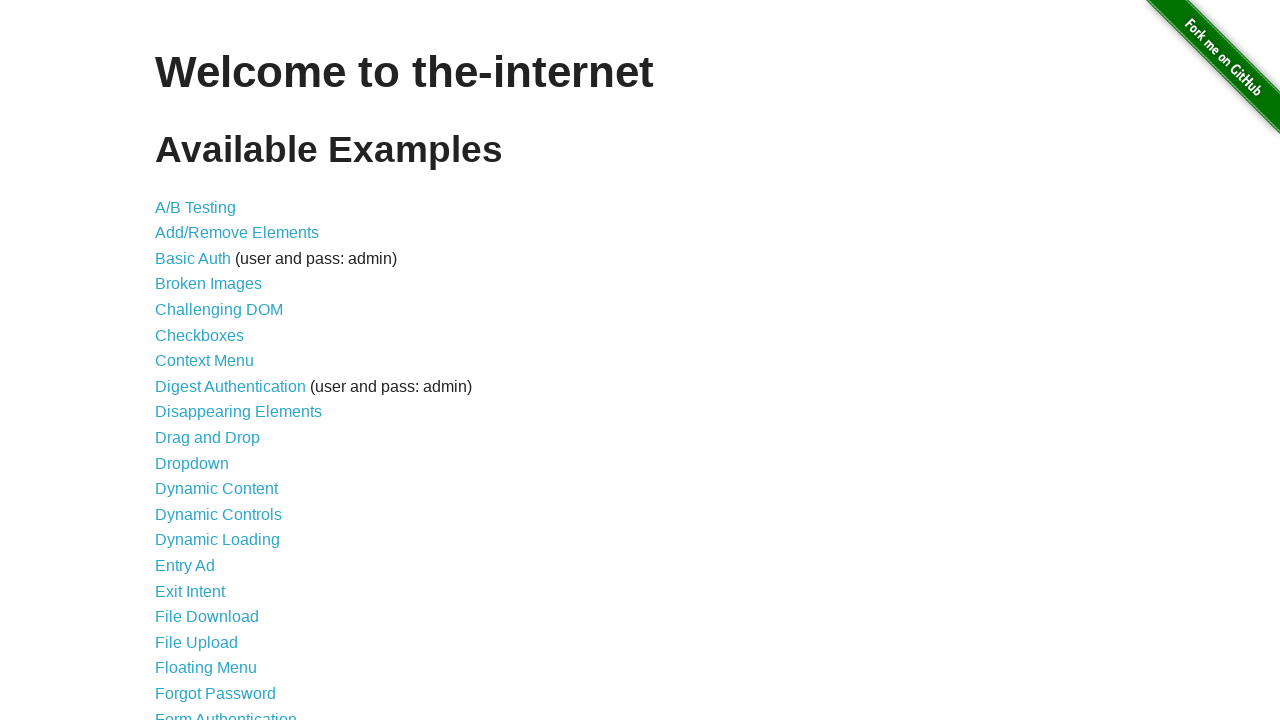

Checked for jQuery and added it to the page if not present
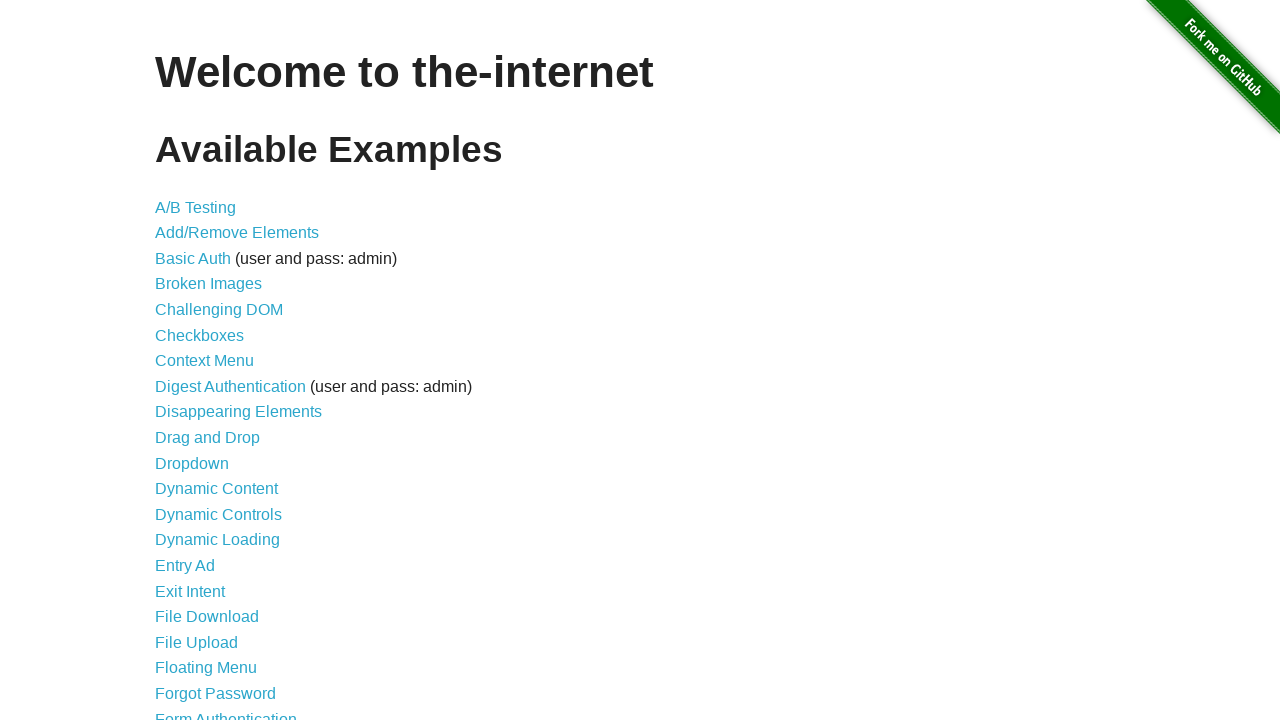

Added jQuery Growl library to the page
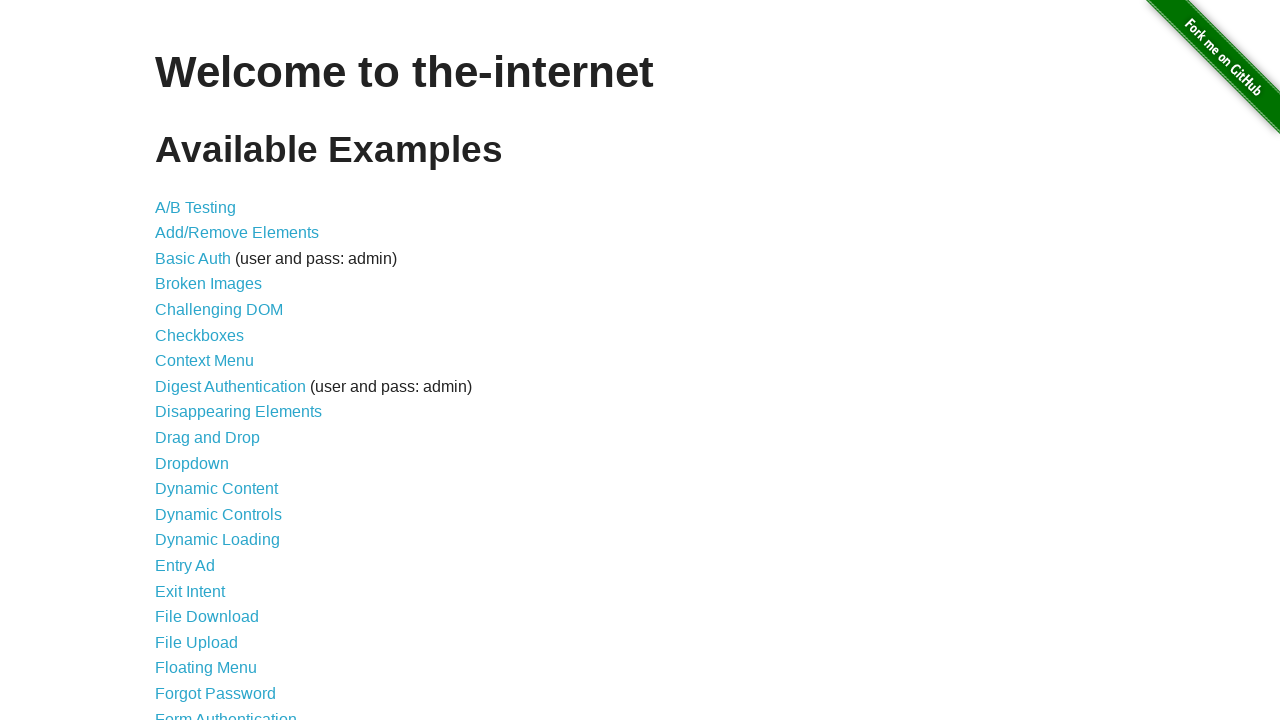

Added jQuery Growl CSS styles to the page
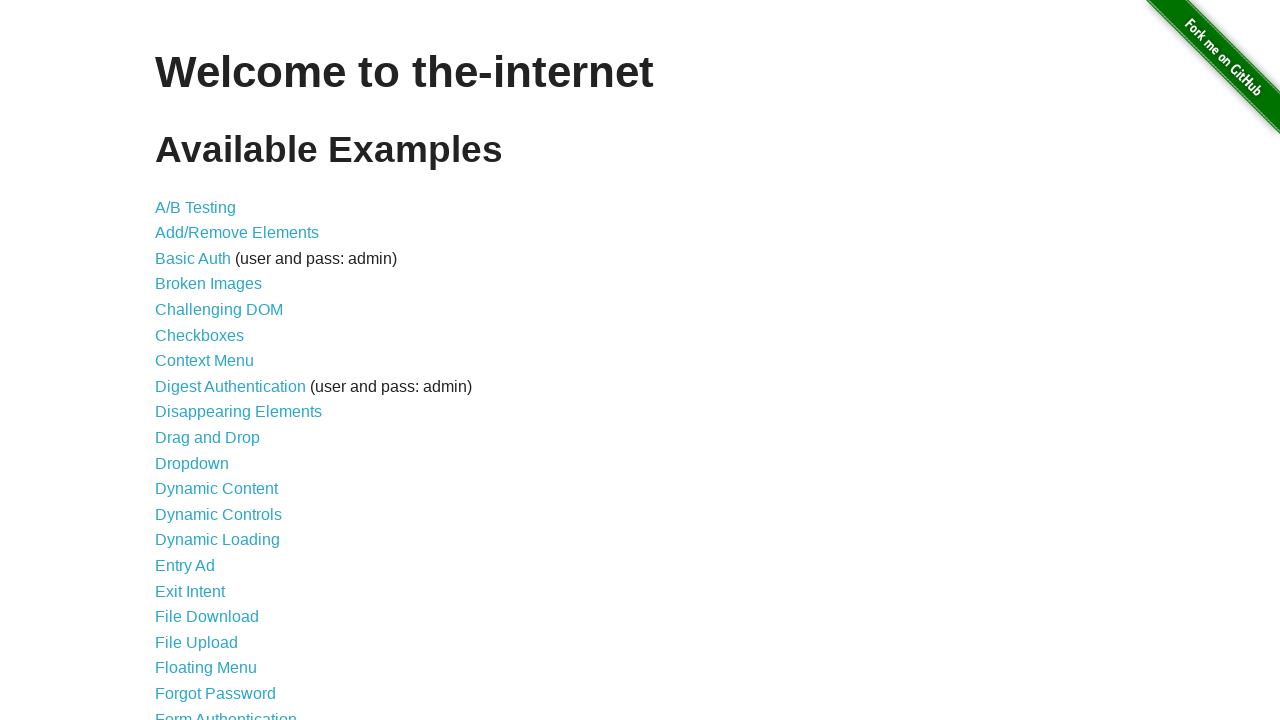

Waited for scripts to load
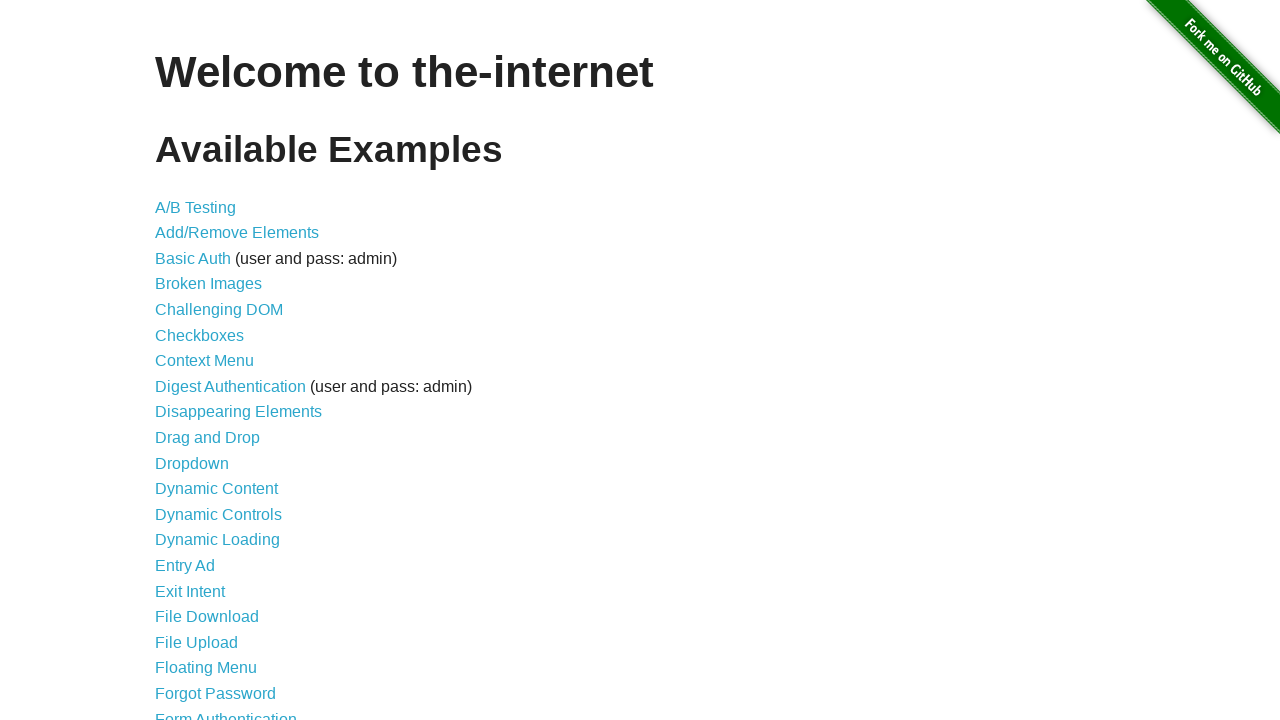

Displayed default growl notification with title 'GET' and message '/'
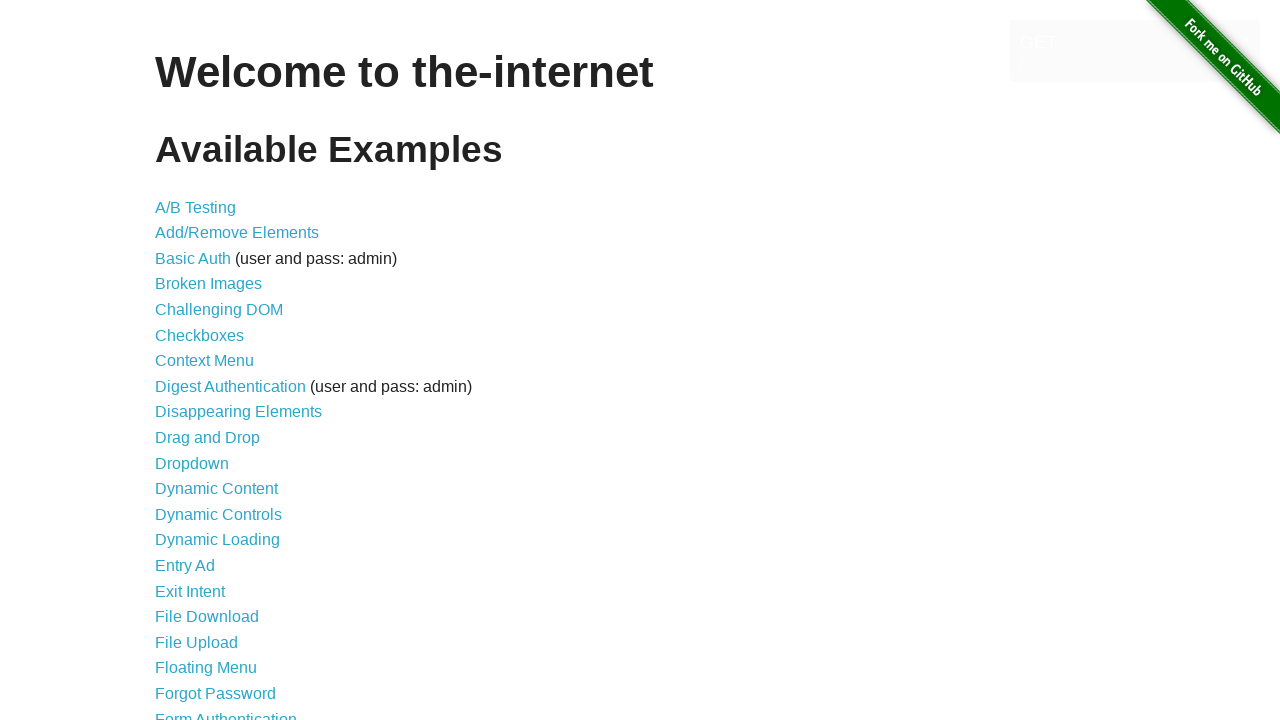

Displayed error growl notification
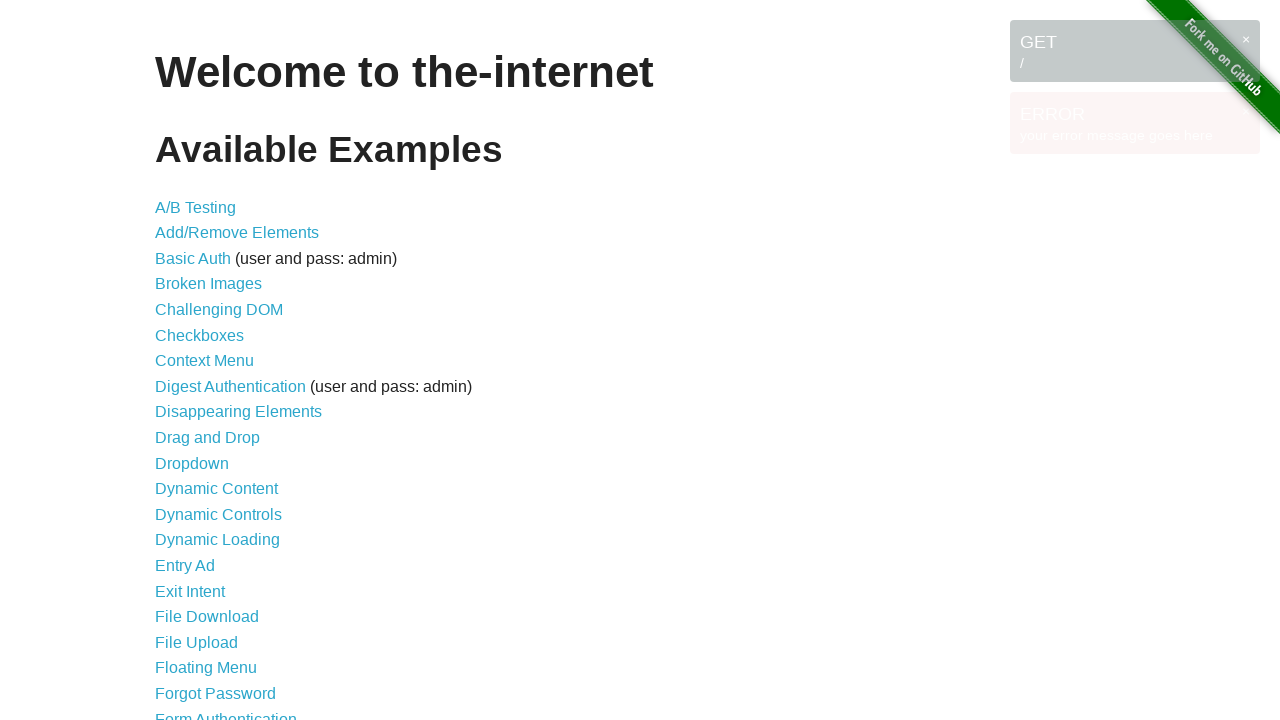

Displayed notice growl notification
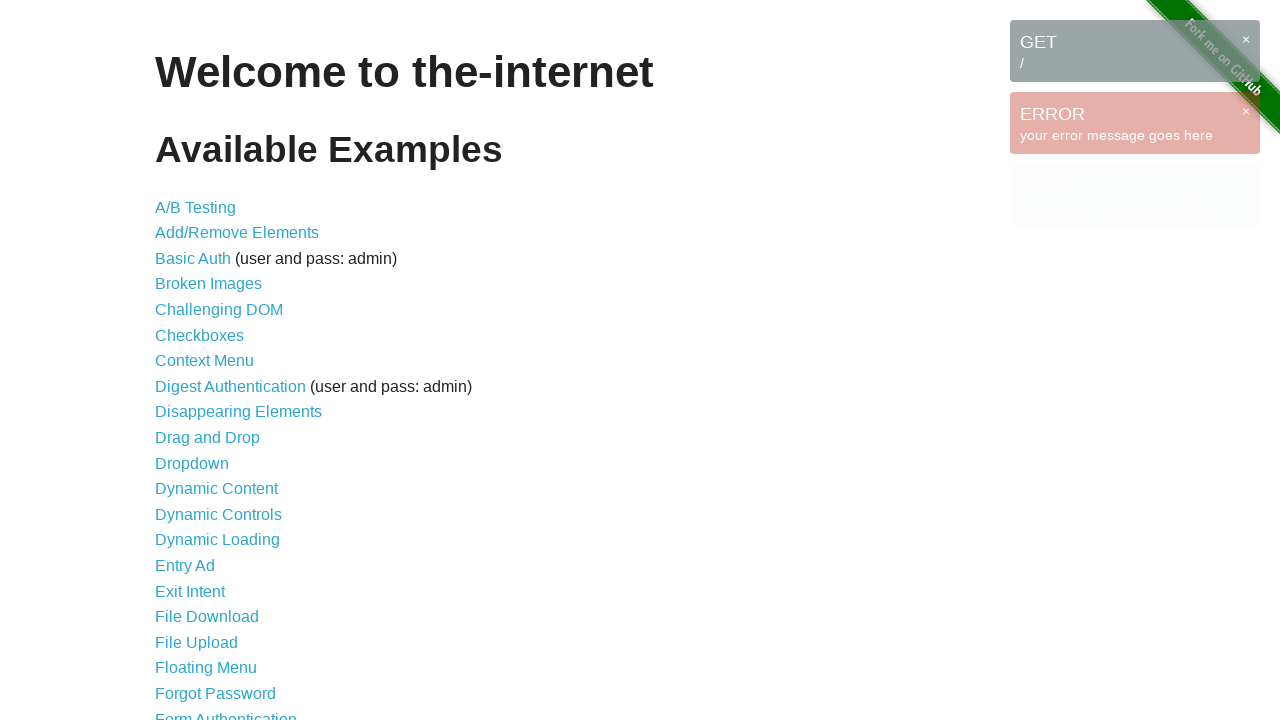

Displayed warning growl notification
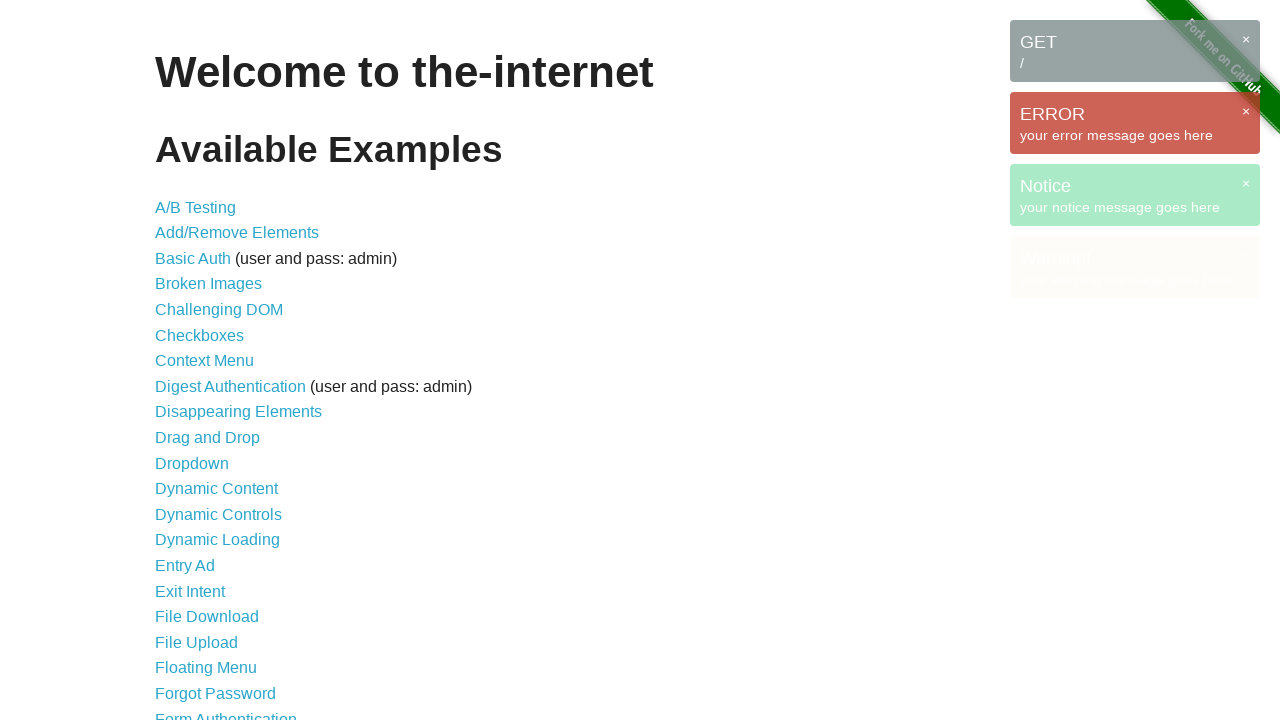

Waited for all growl notifications to be visible
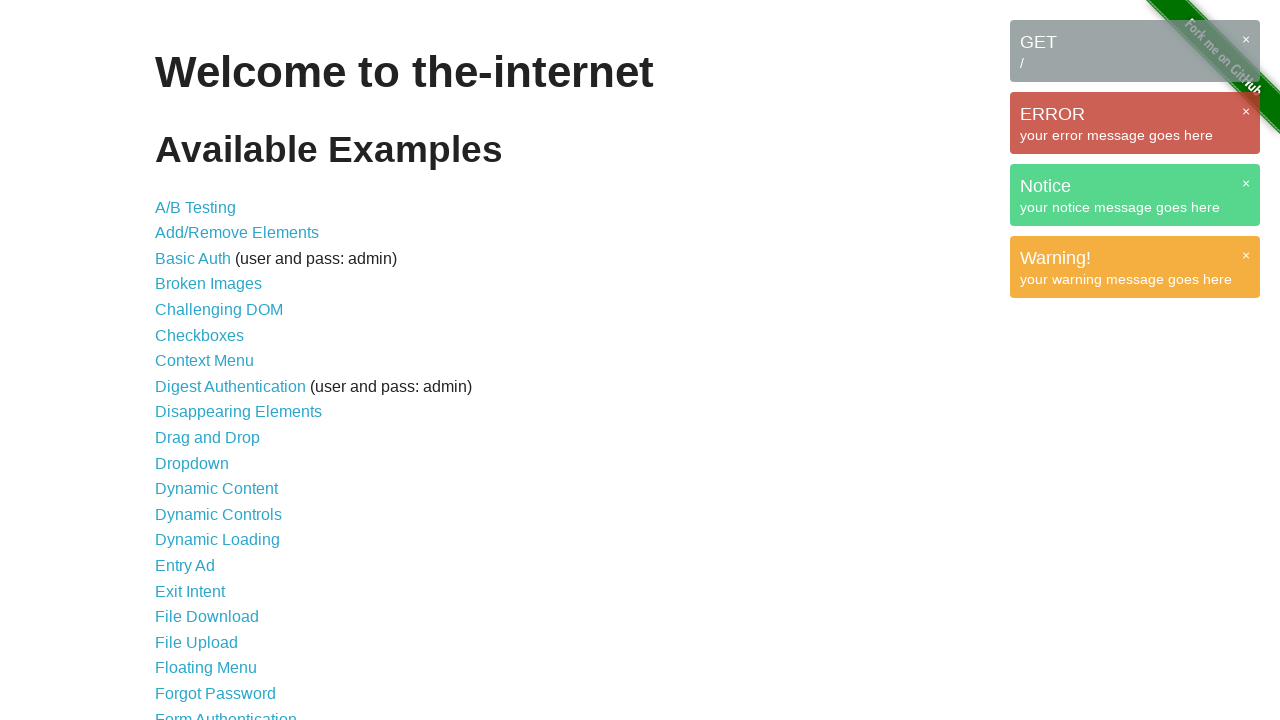

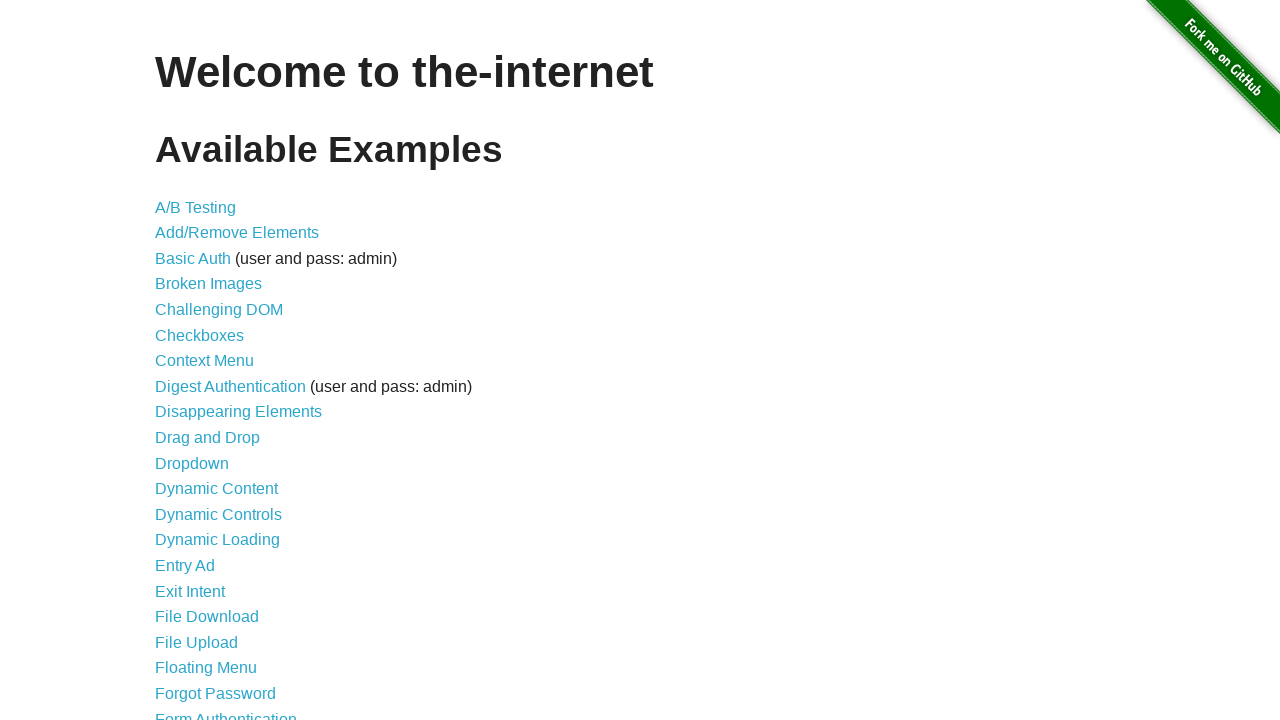